Tests sign out functionality by clicking the sign out link

Starting URL: http://automationexercise.com

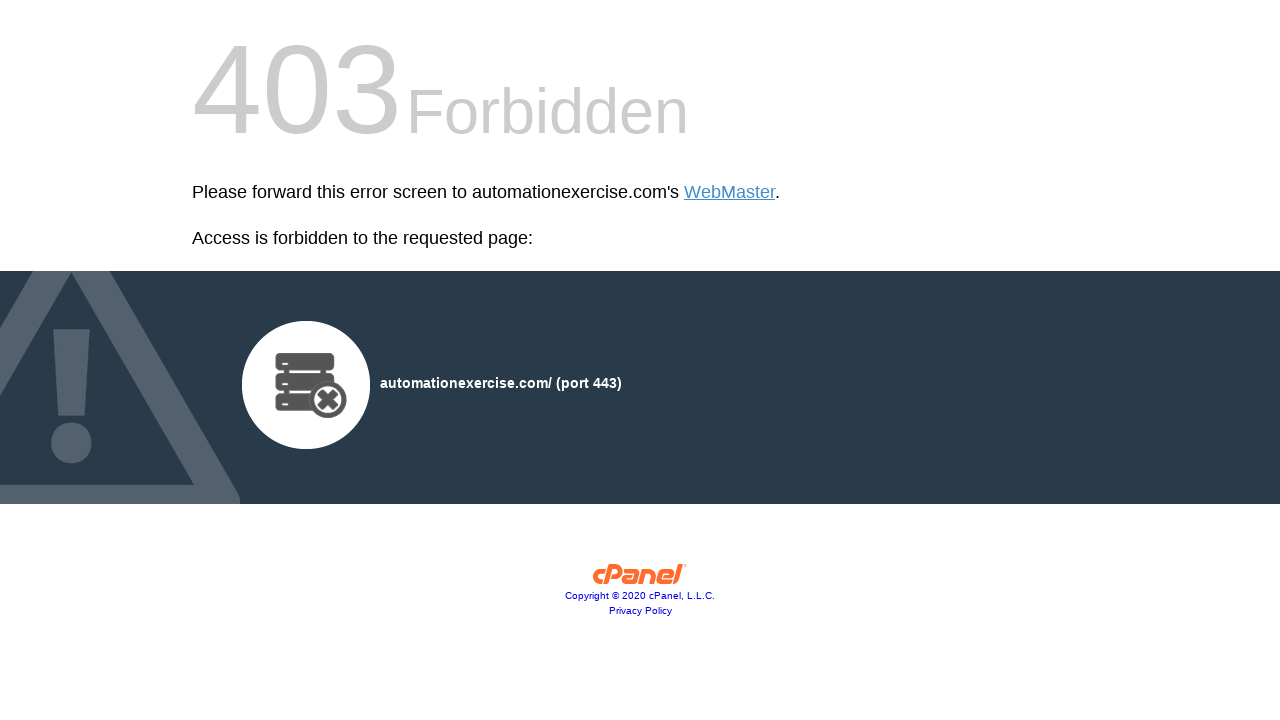

Navigated to http://automationexercise.com
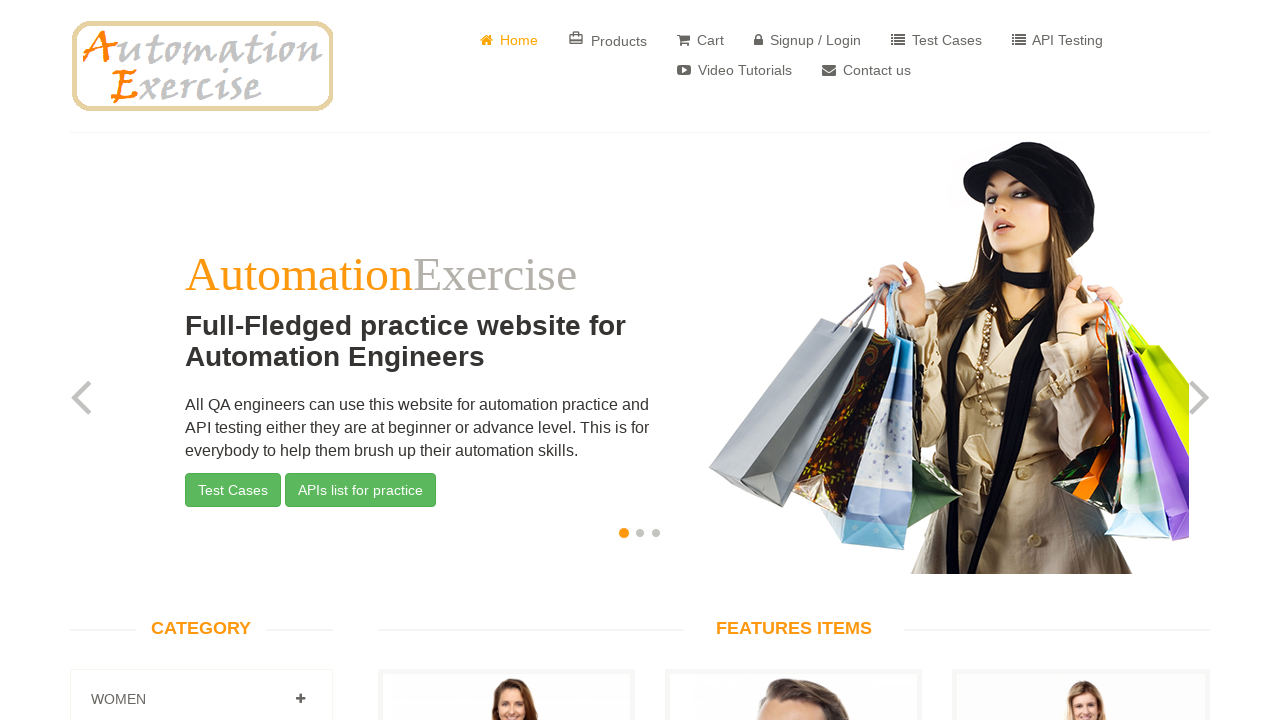

Clicked sign out link at (808, 40) on #header > div > div > div > div.col-sm-8 > div > ul > li:nth-child(4) > a
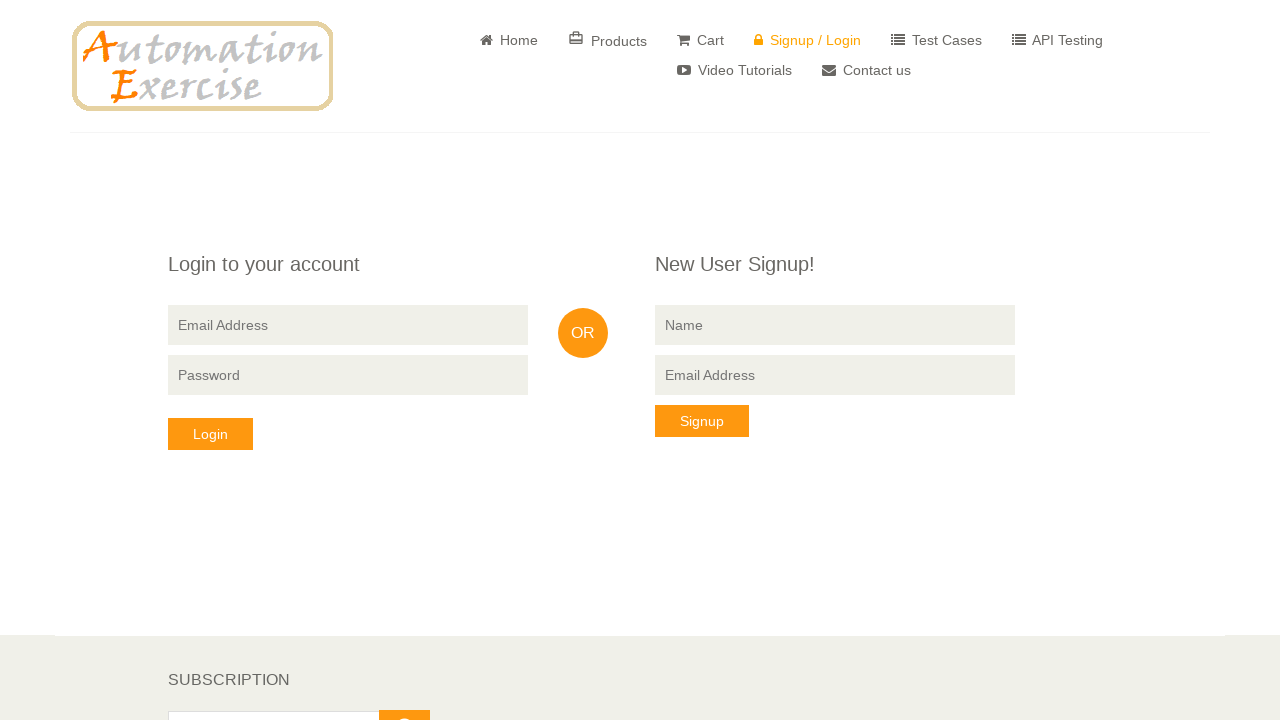

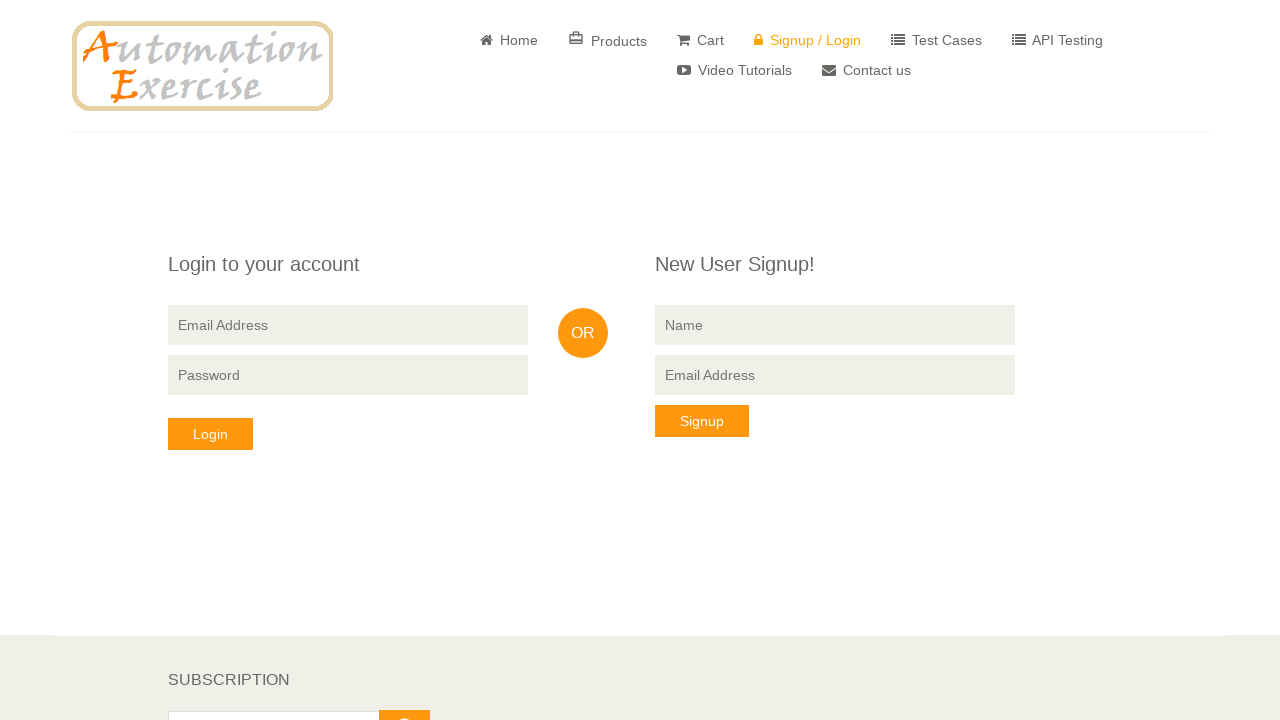